Tests dropdown selection functionality by selecting different options from a dropdown menu and verifying the selections are applied correctly

Starting URL: https://the-internet.herokuapp.com/dropdown

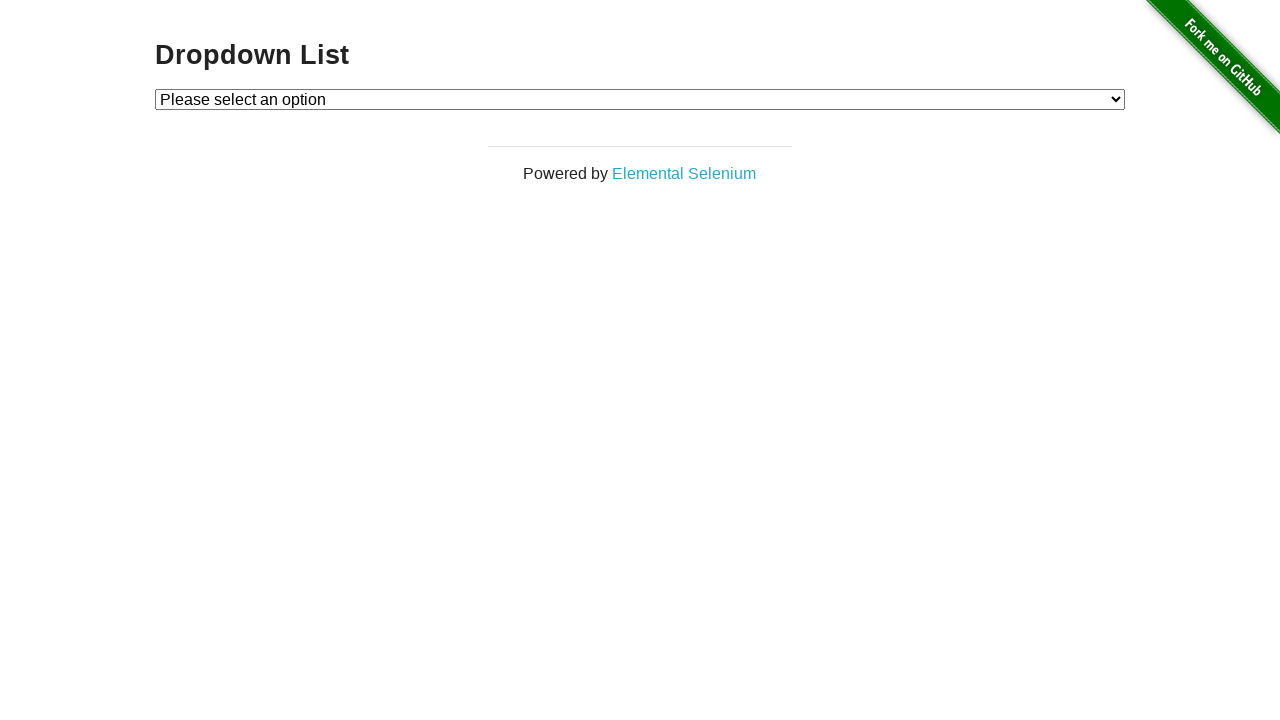

Selected 'Option 1' from dropdown menu on select#dropdown
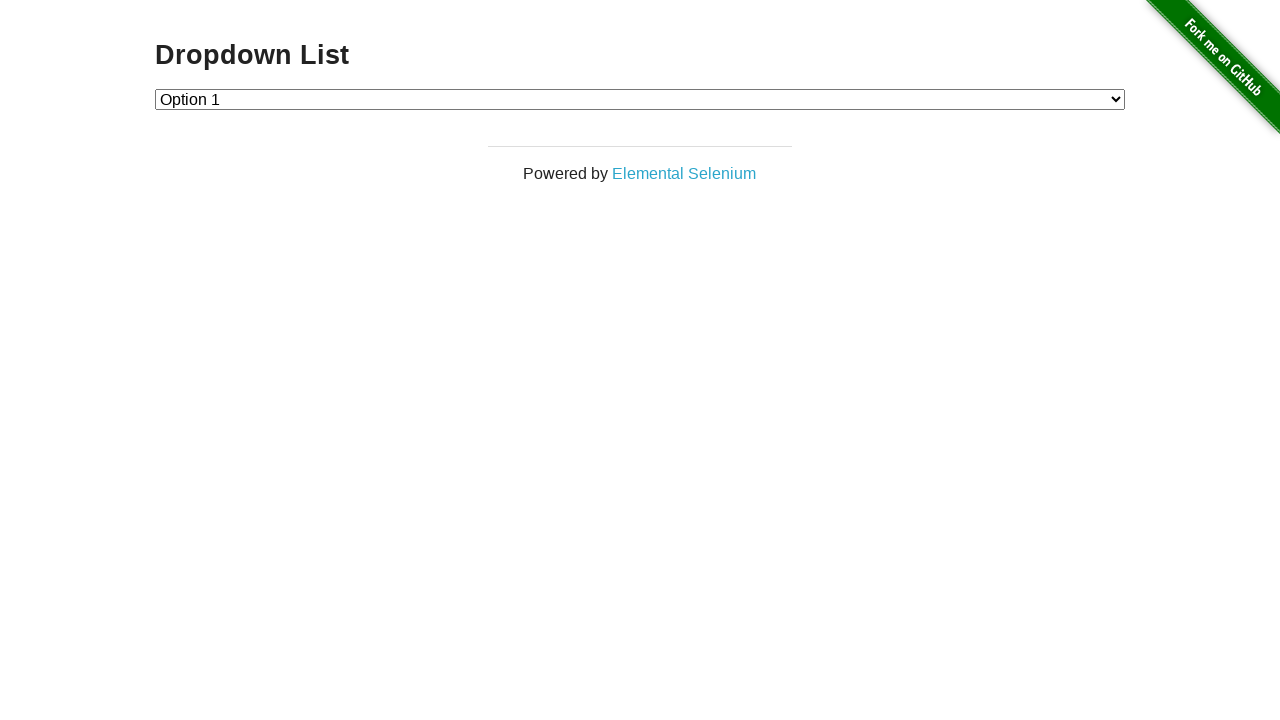

Verified that Option 1 (value '1') is selected
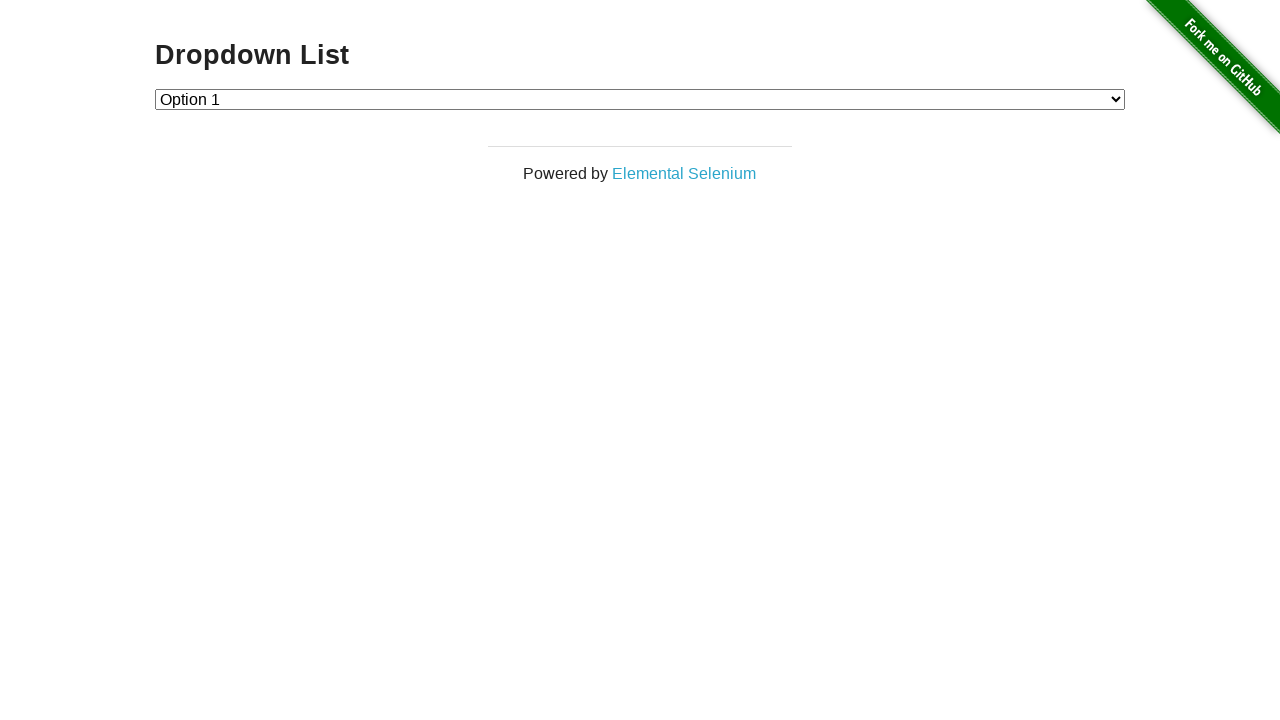

Selected 'Option 2' from dropdown menu on select#dropdown
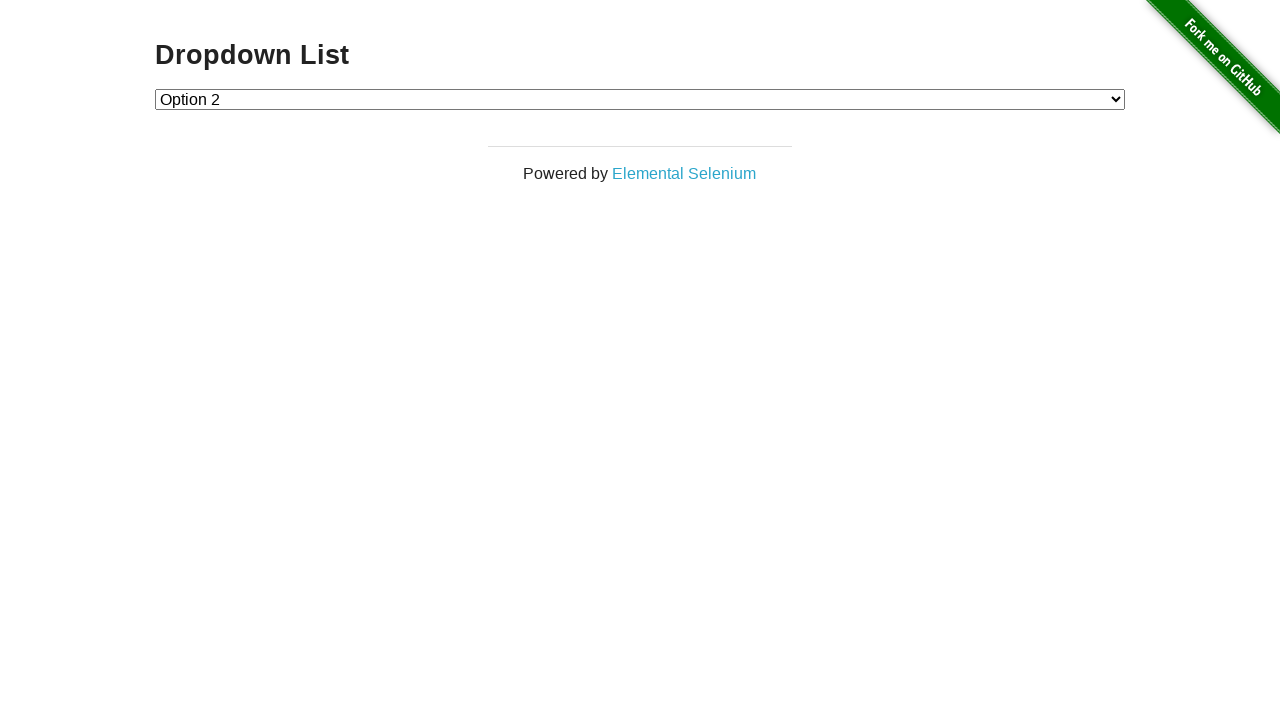

Verified that Option 2 (value '2') is selected
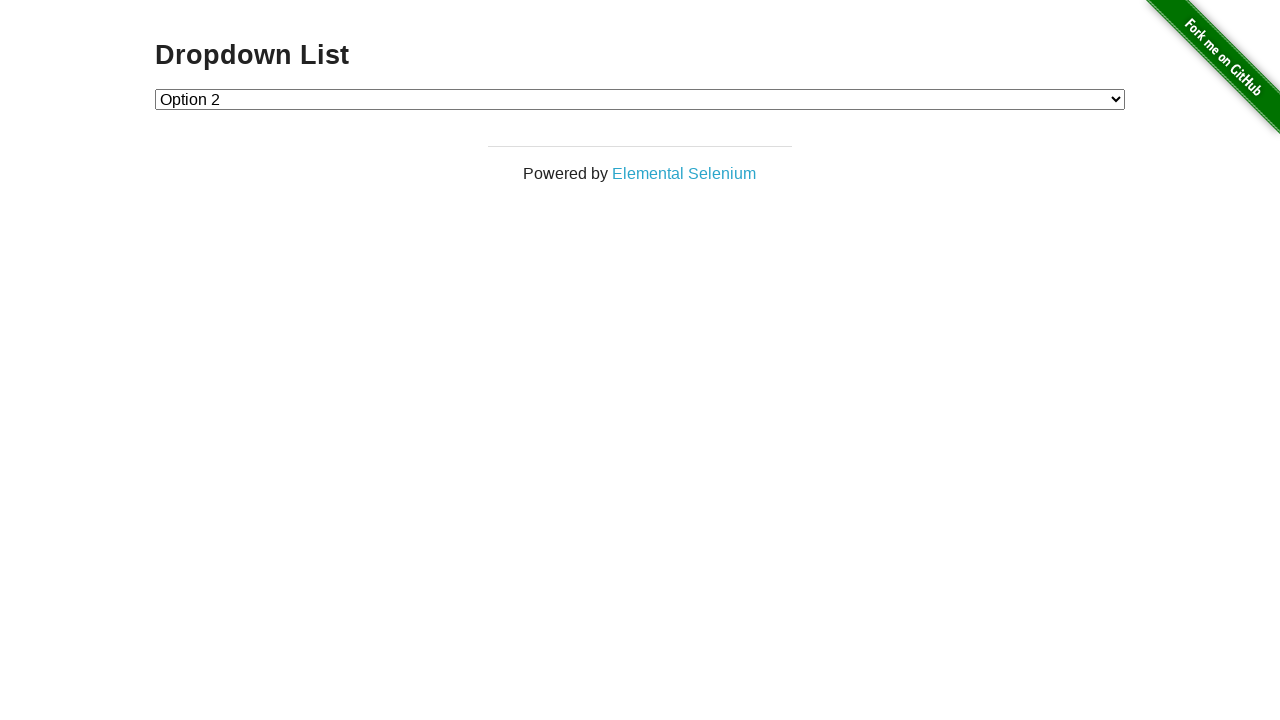

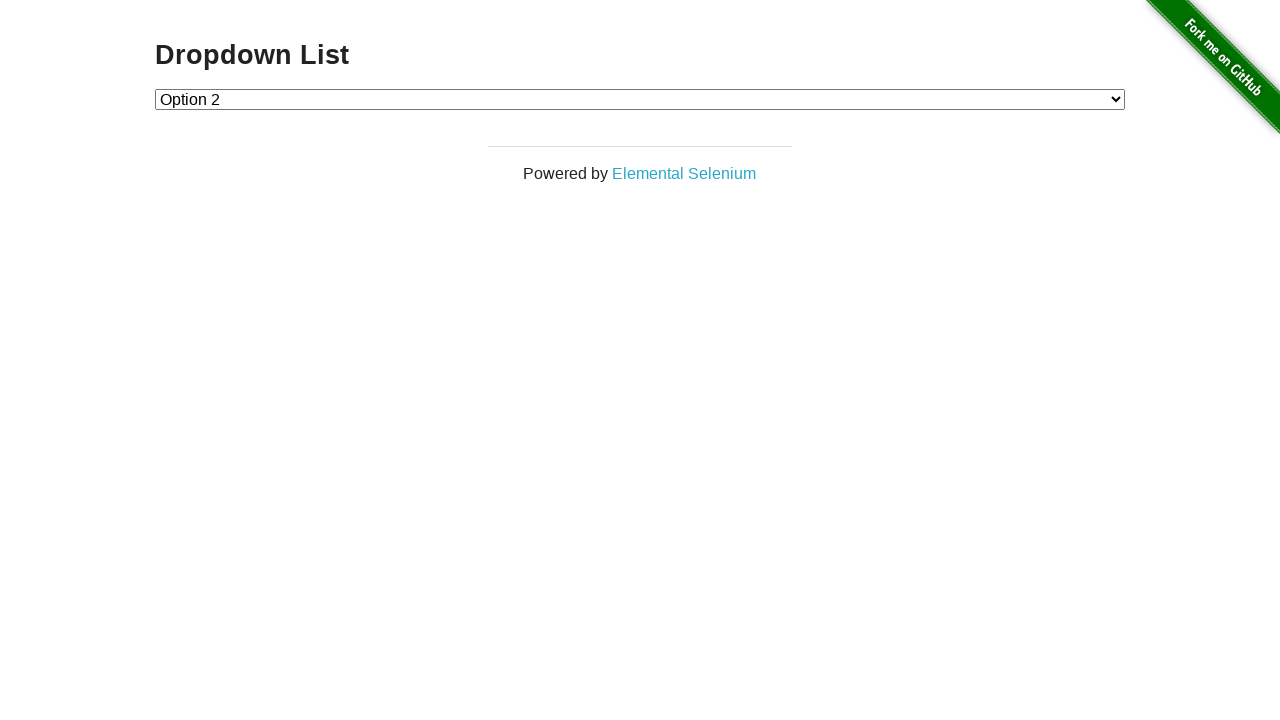